Navigates to the Demoblaze e-commerce demo website and verifies the page loads by checking the title

Starting URL: https://www.demoblaze.com

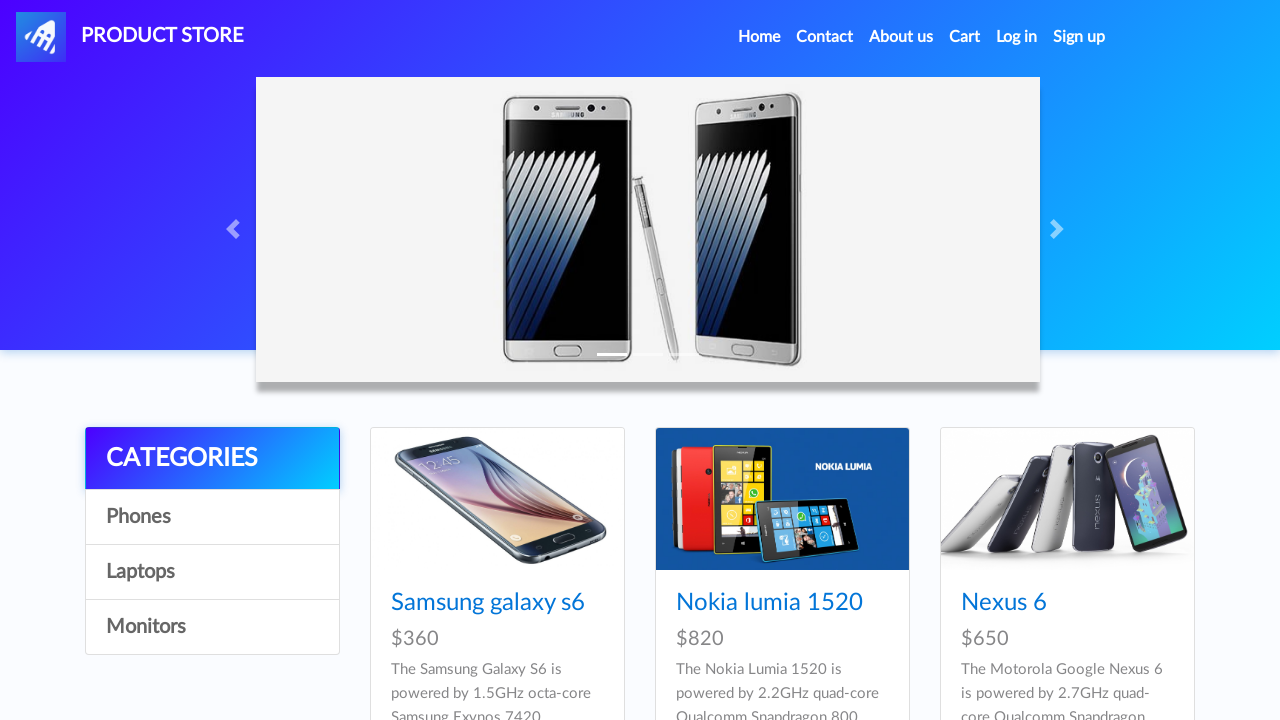

Page loaded to domcontentloaded state
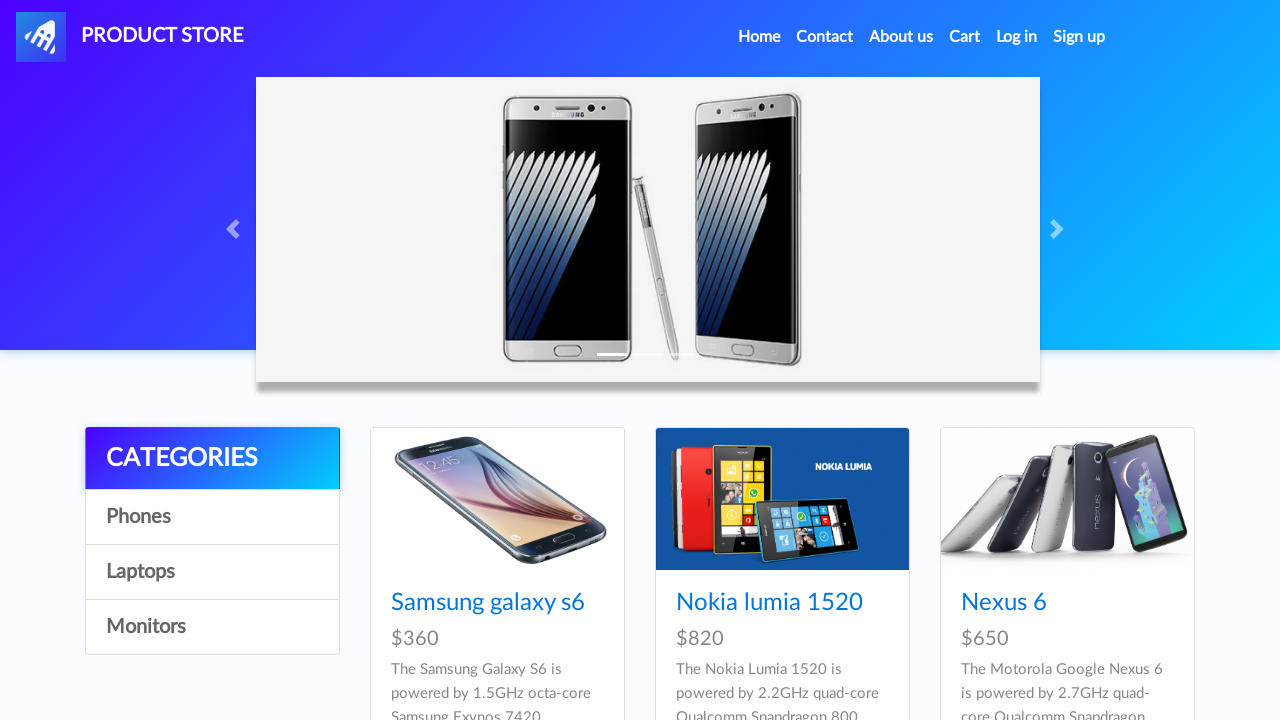

Navigation bar element #navbarExample found on page
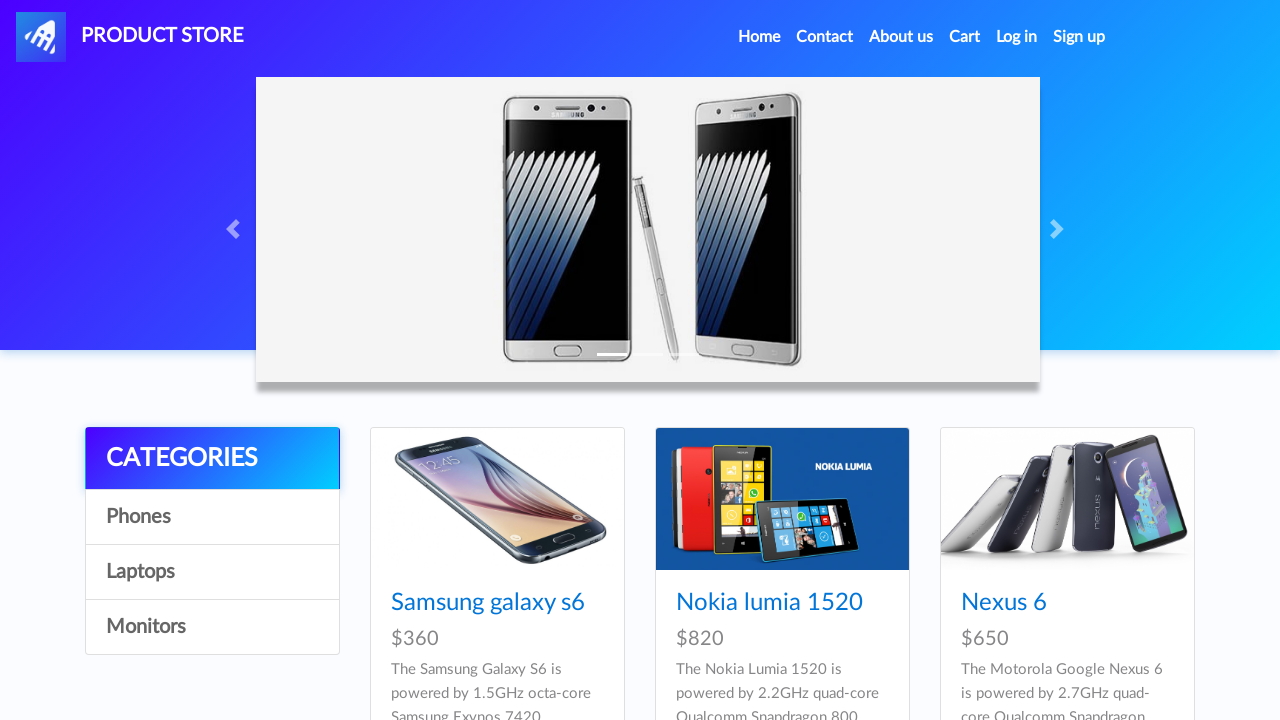

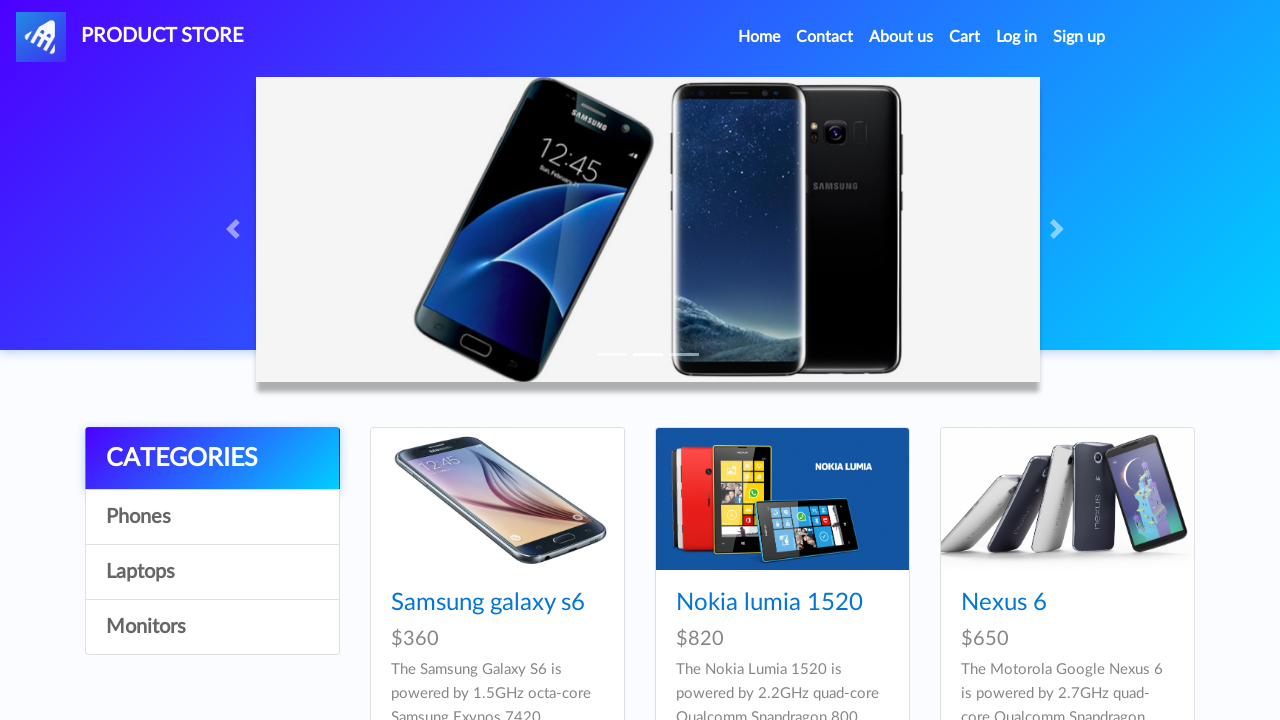